Tests the textbox form by filling in user details including name, email, current address and permanent address, then submits the form

Starting URL: https://demoqa.com/elements

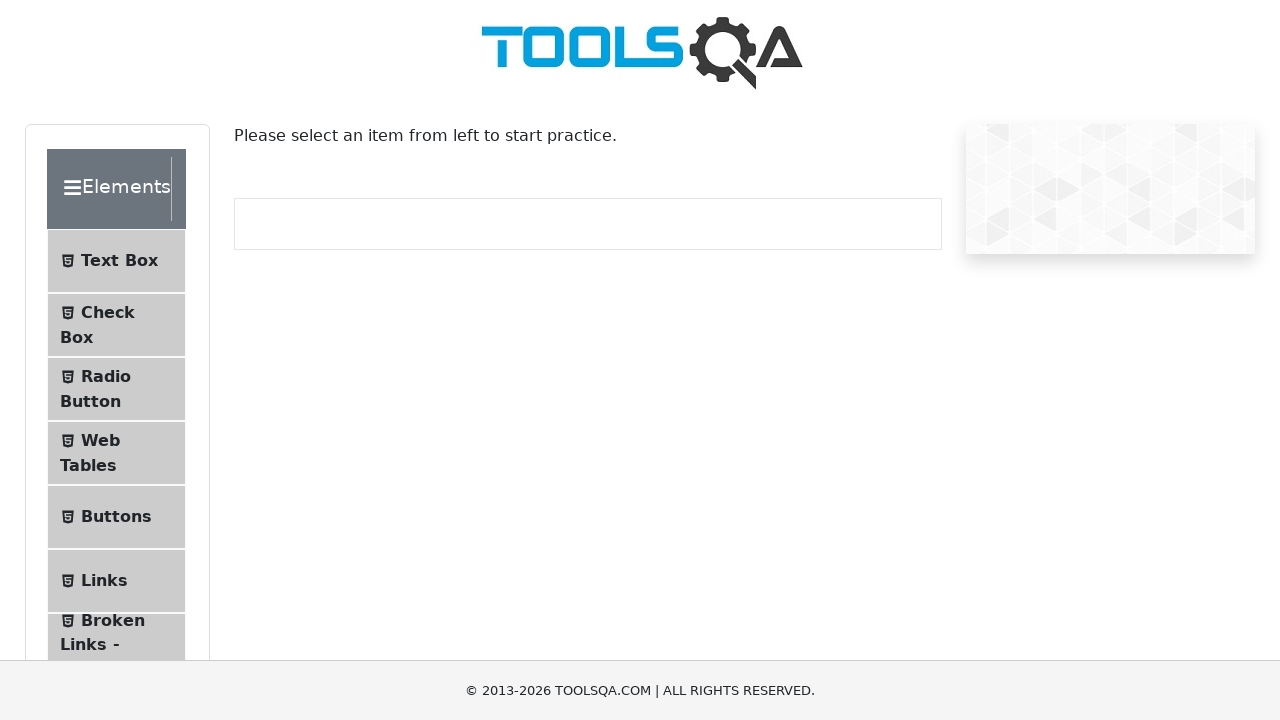

Clicked on Text Box menu item at (119, 261) on xpath=(//span)[4]
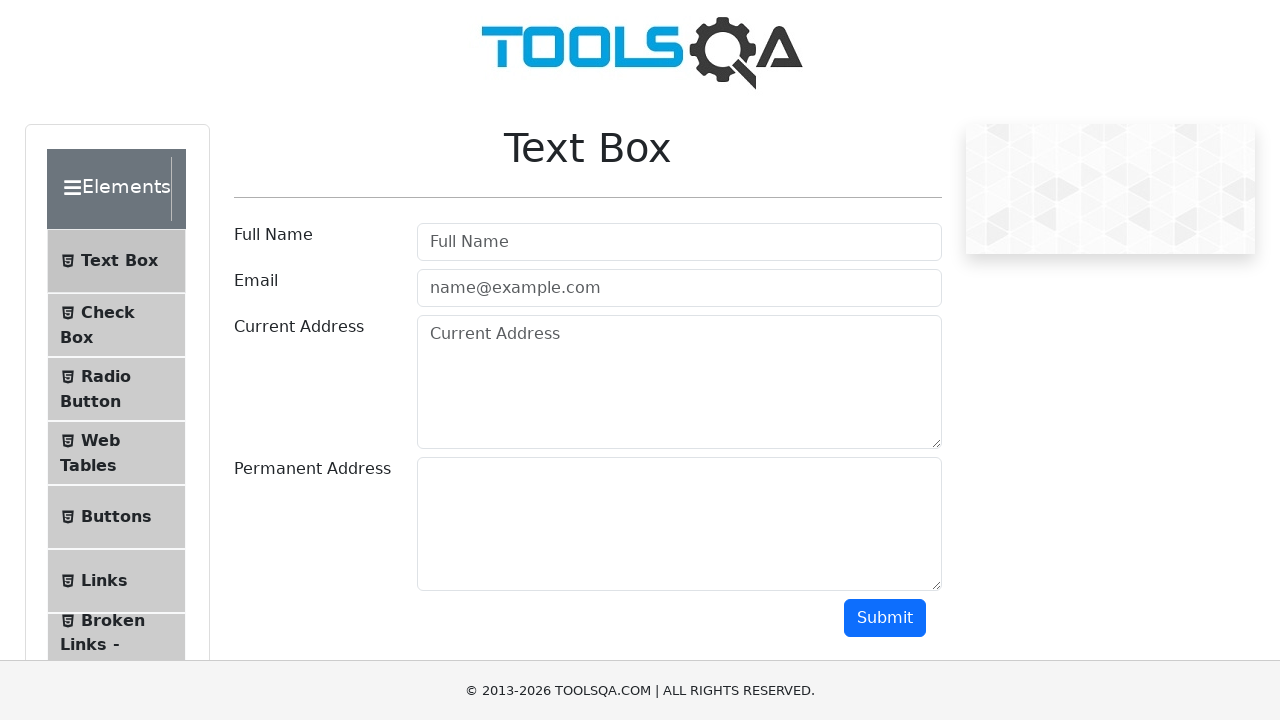

Waited 2000ms for page to load
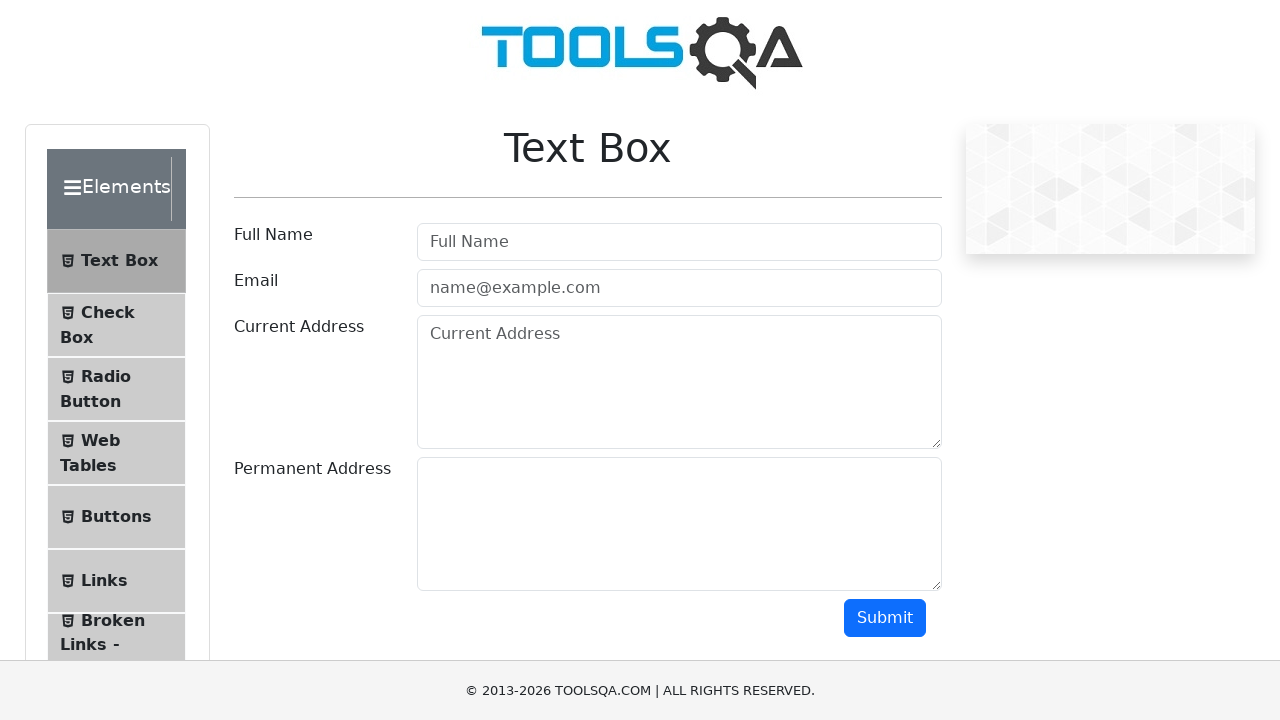

Filled username field with 'kanniya' on #userName
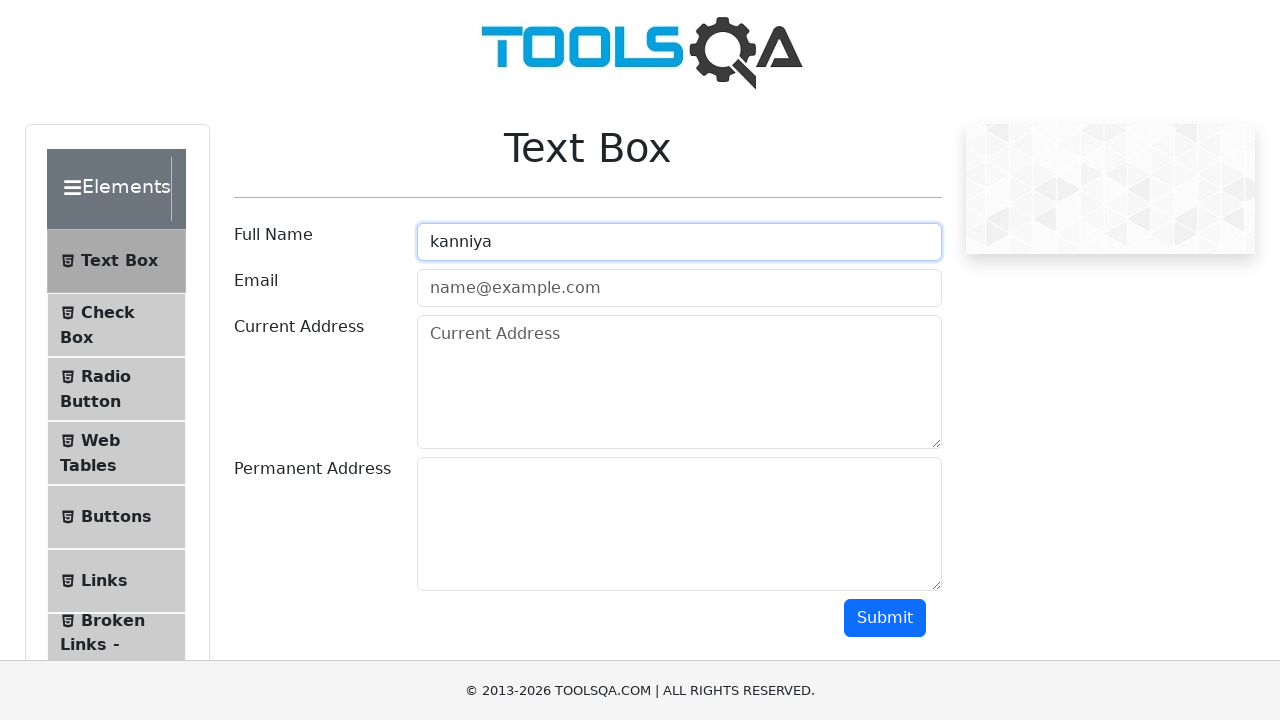

Filled email field with 'kanniya@gmail.com' on #userEmail
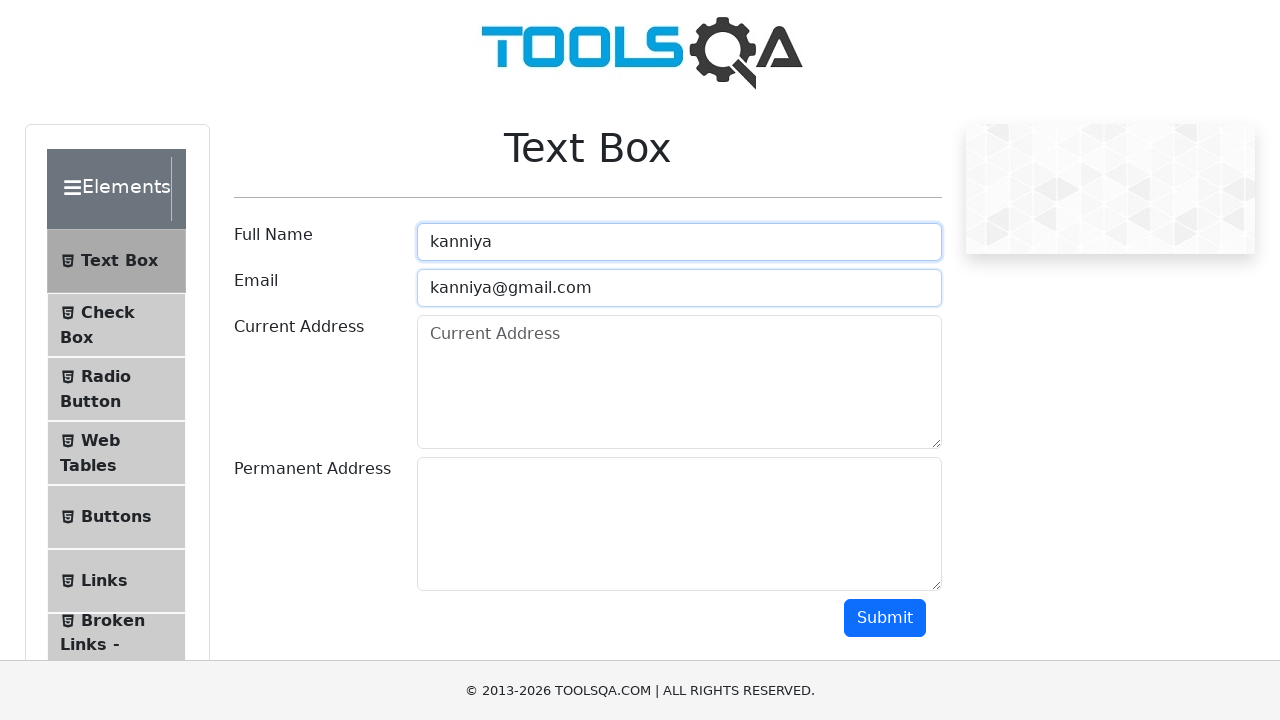

Filled current address field with 'karamadai' on #currentAddress
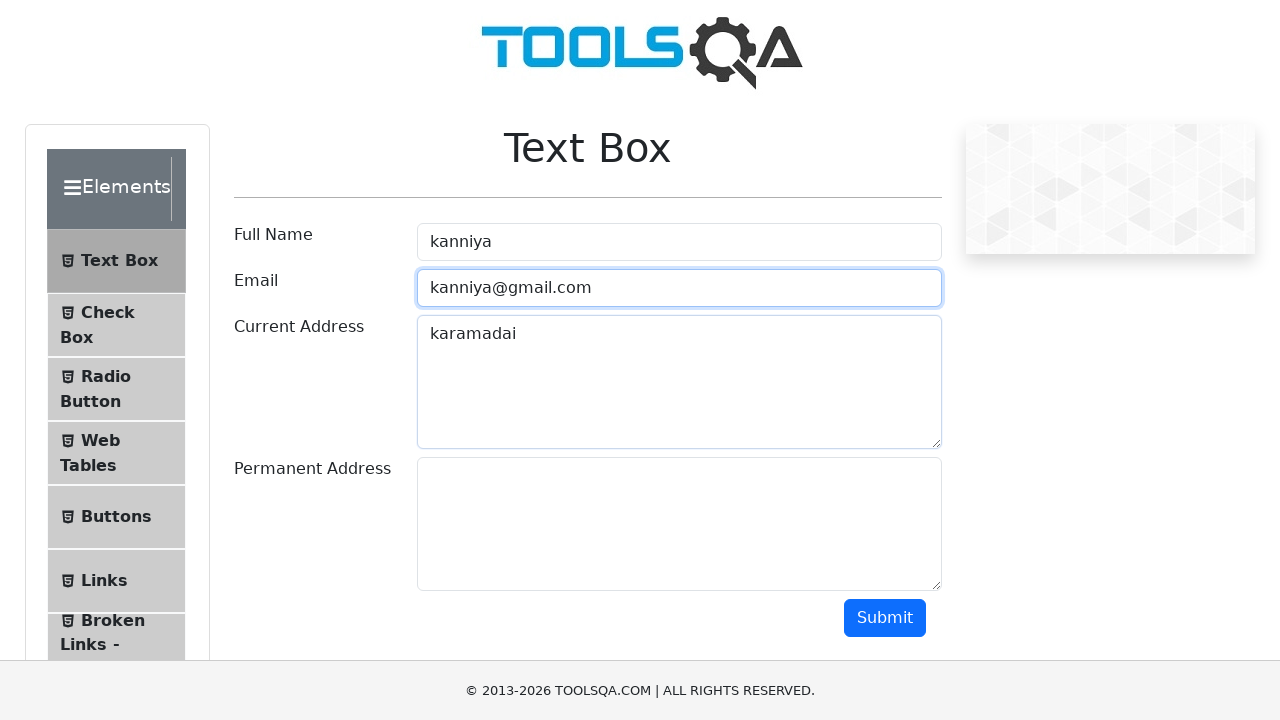

Filled permanent address field with 'karamadai' on #permanentAddress
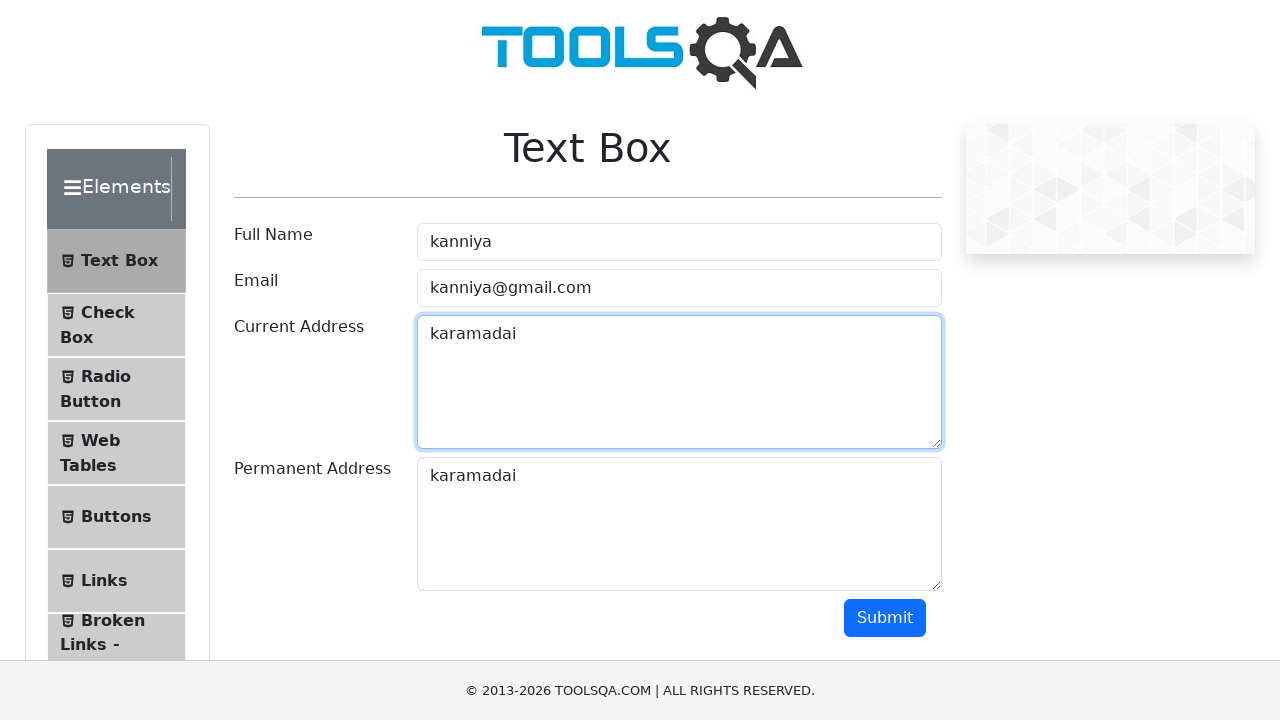

Scrolled down the page by 250px horizontally and 350px vertically
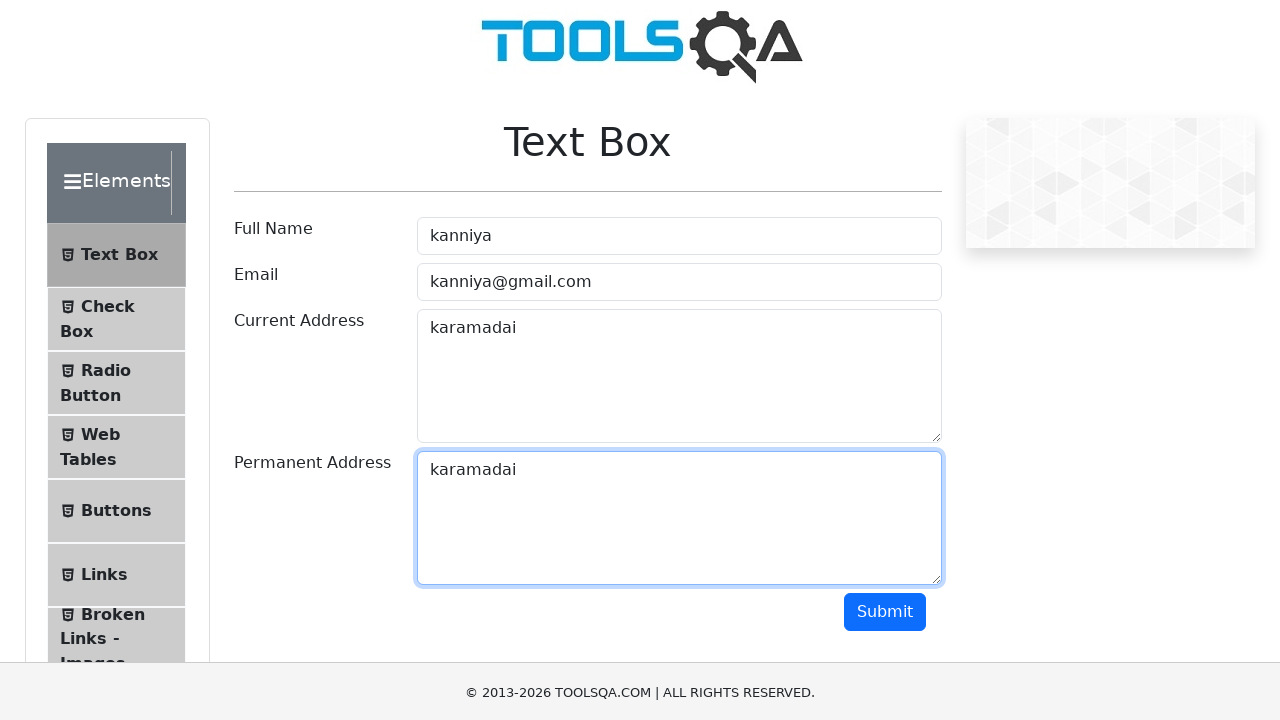

Clicked submit button to submit the textbox form at (885, 268) on #submit
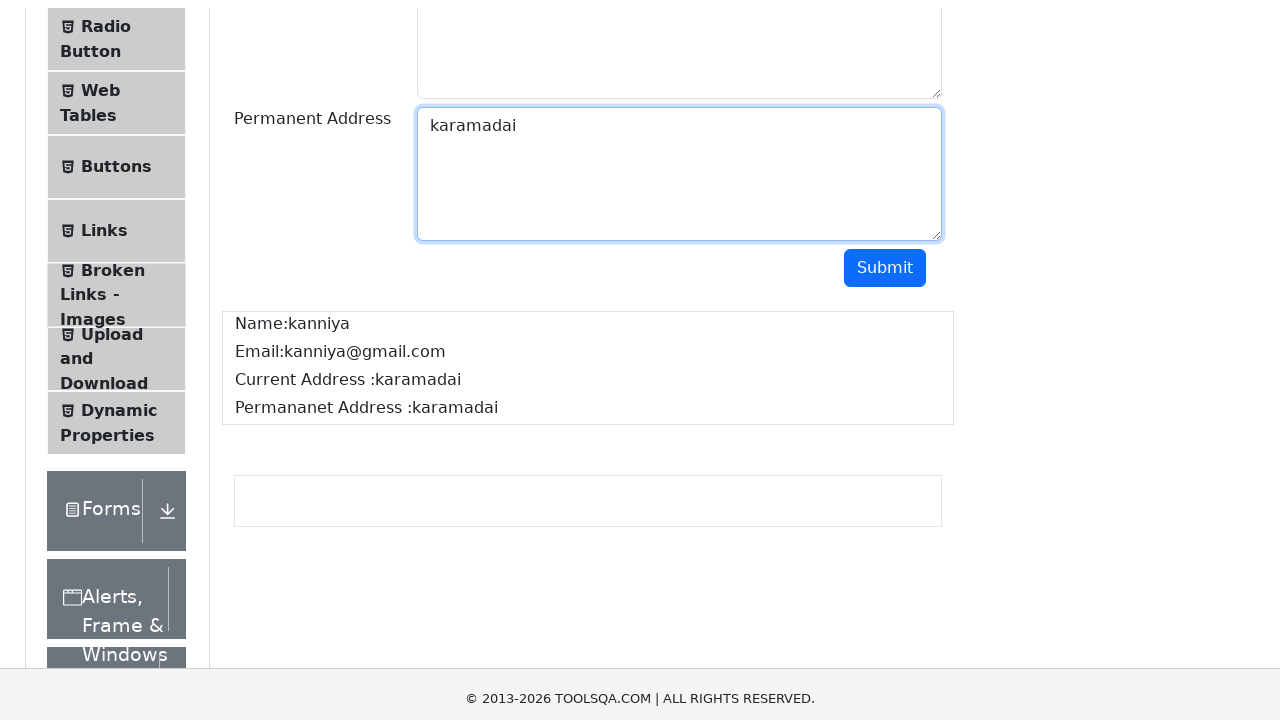

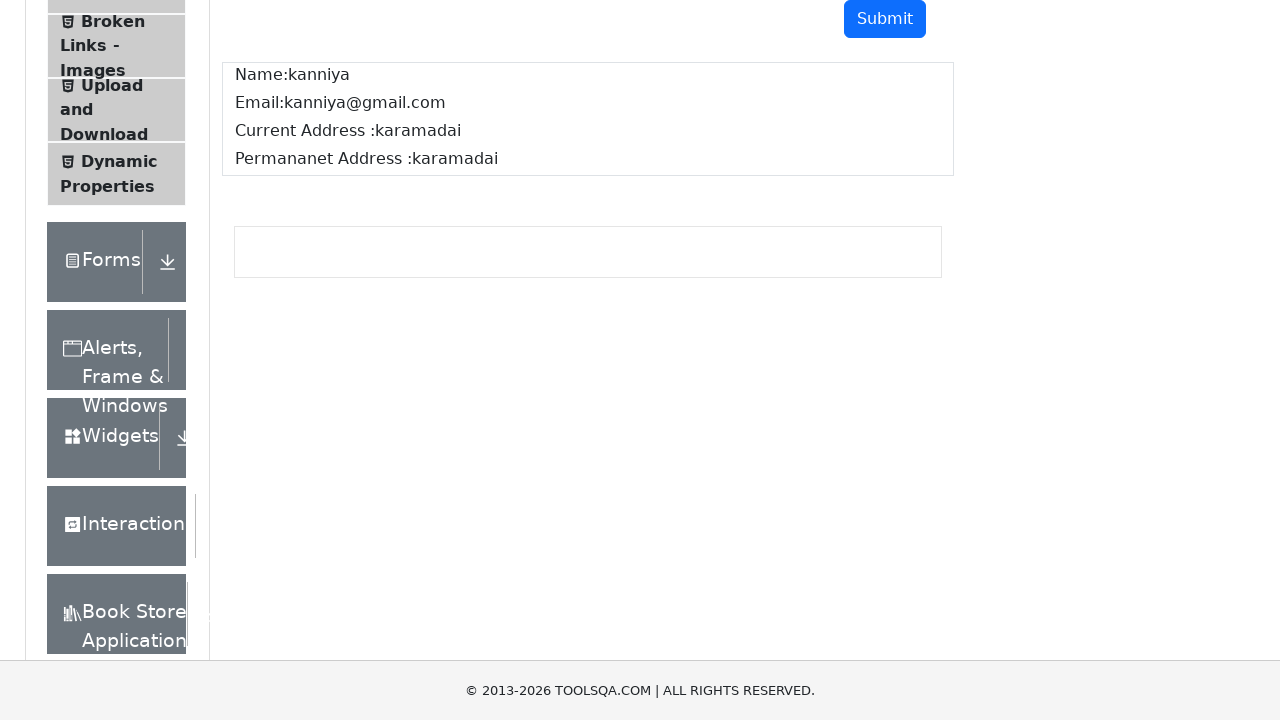